Tests opening multiple links in new tabs by clicking links in the footer column with keyboard shortcut, then iterating through all opened windows

Starting URL: https://rahulshettyacademy.com/AutomationPractice/

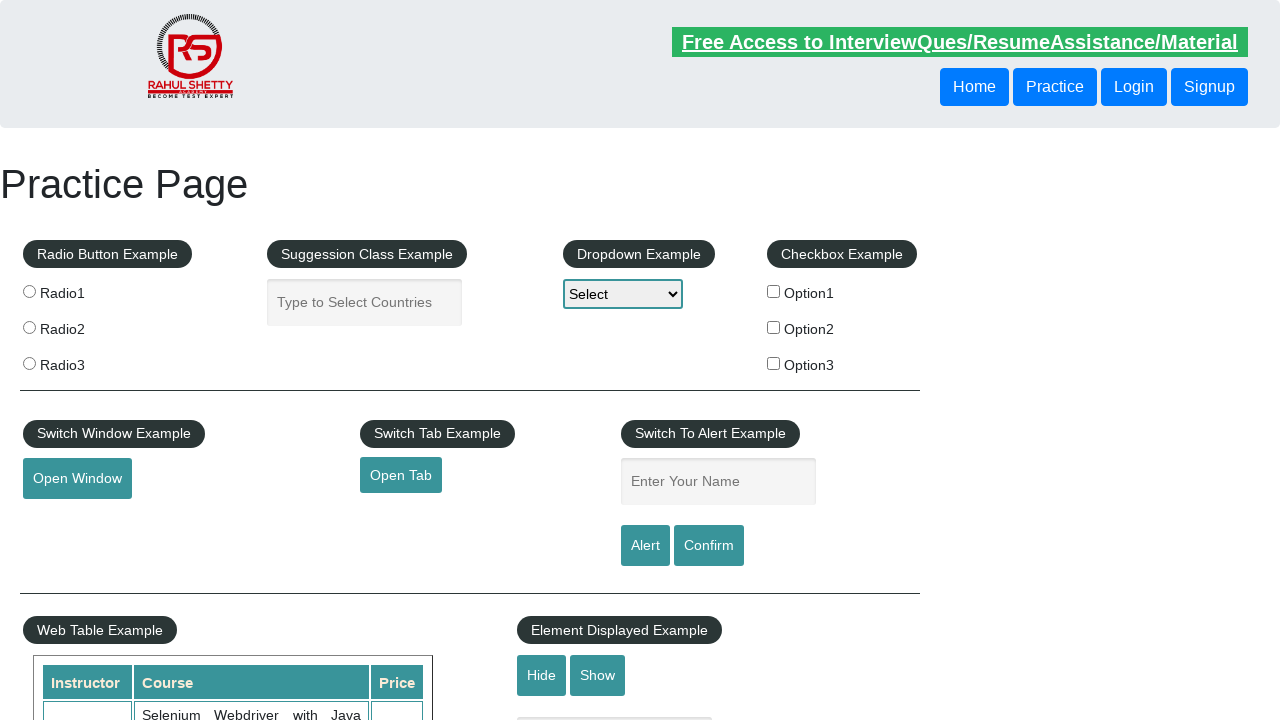

Located the footer section with ID 'gf-BIG'
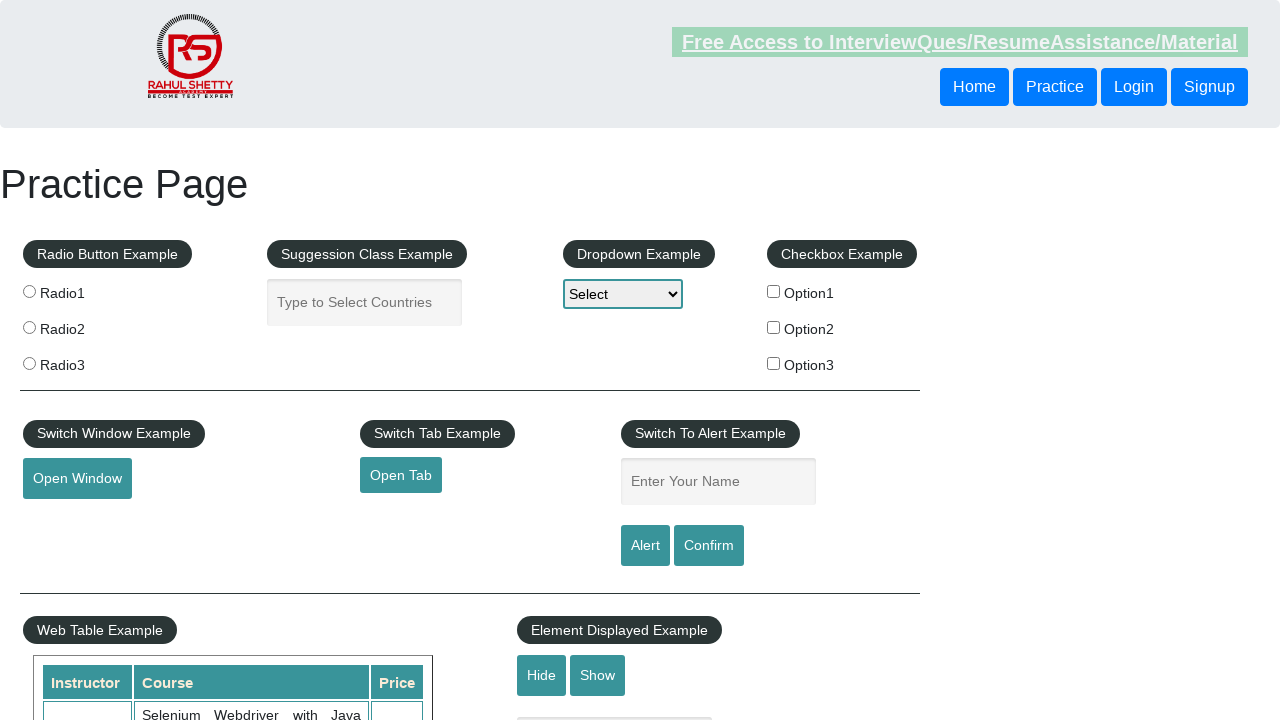

Located the first column in the footer table
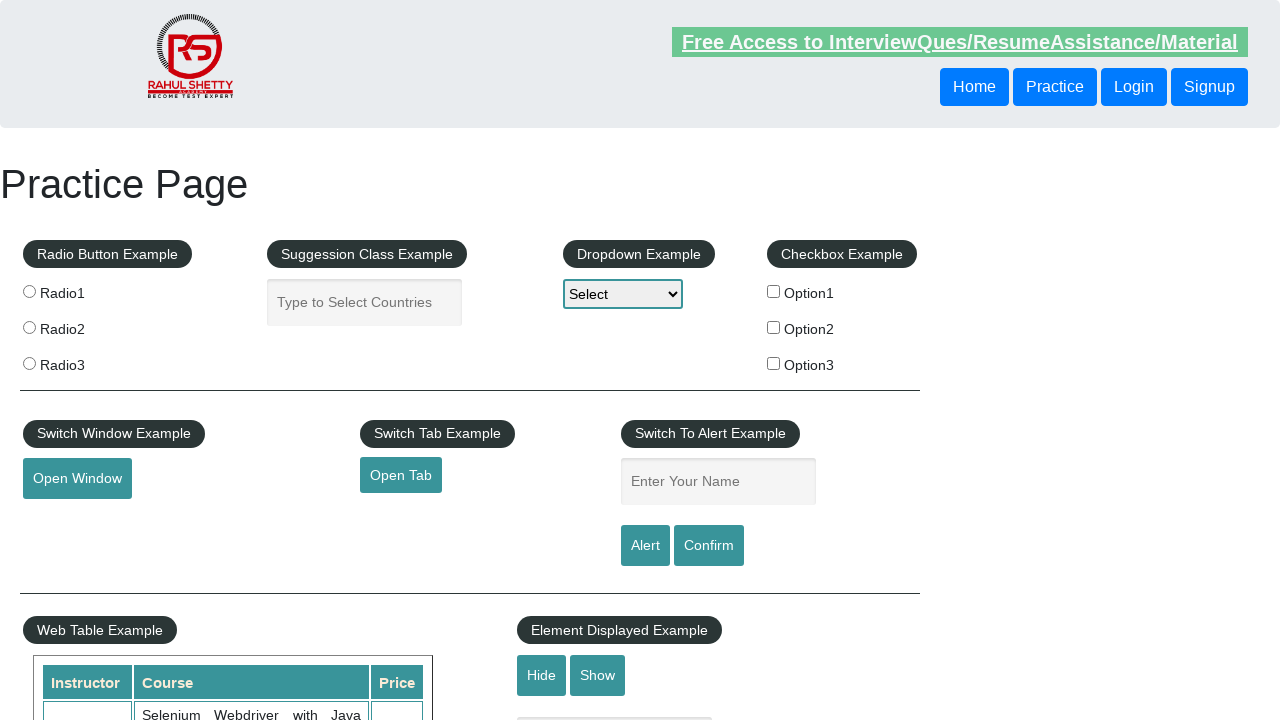

Located all links in the first footer column
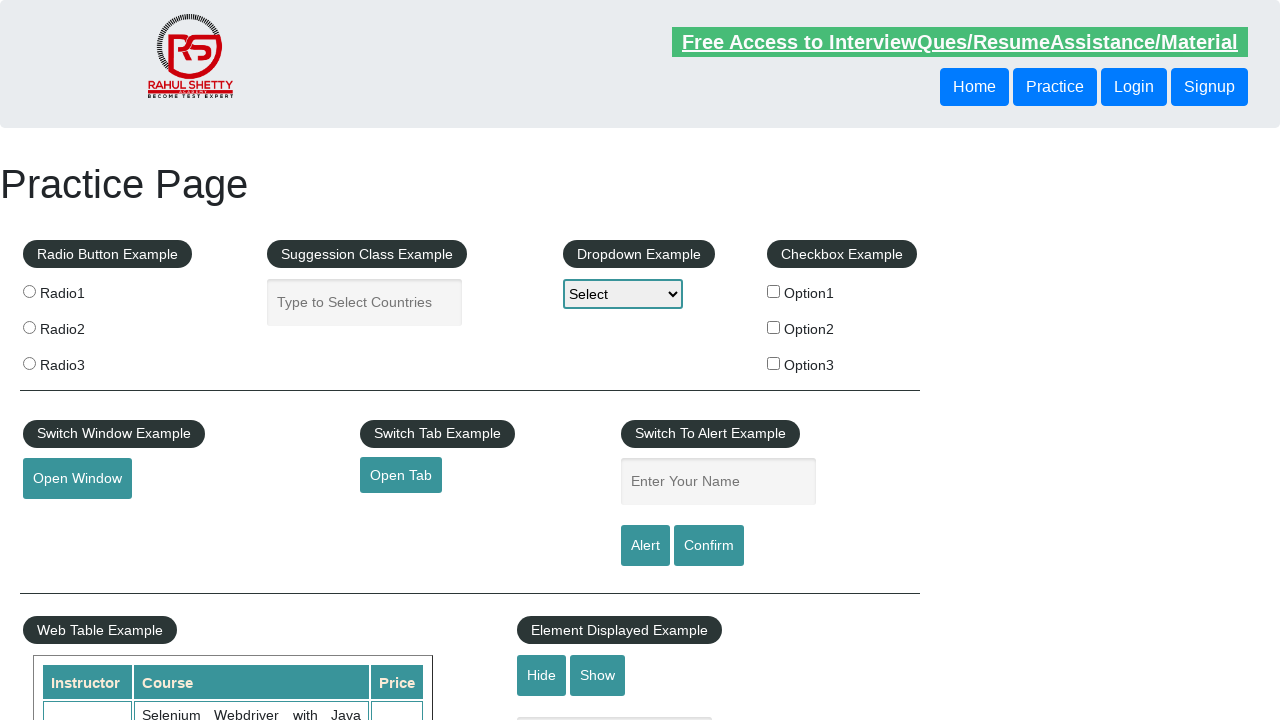

Counted 5 links in the footer column
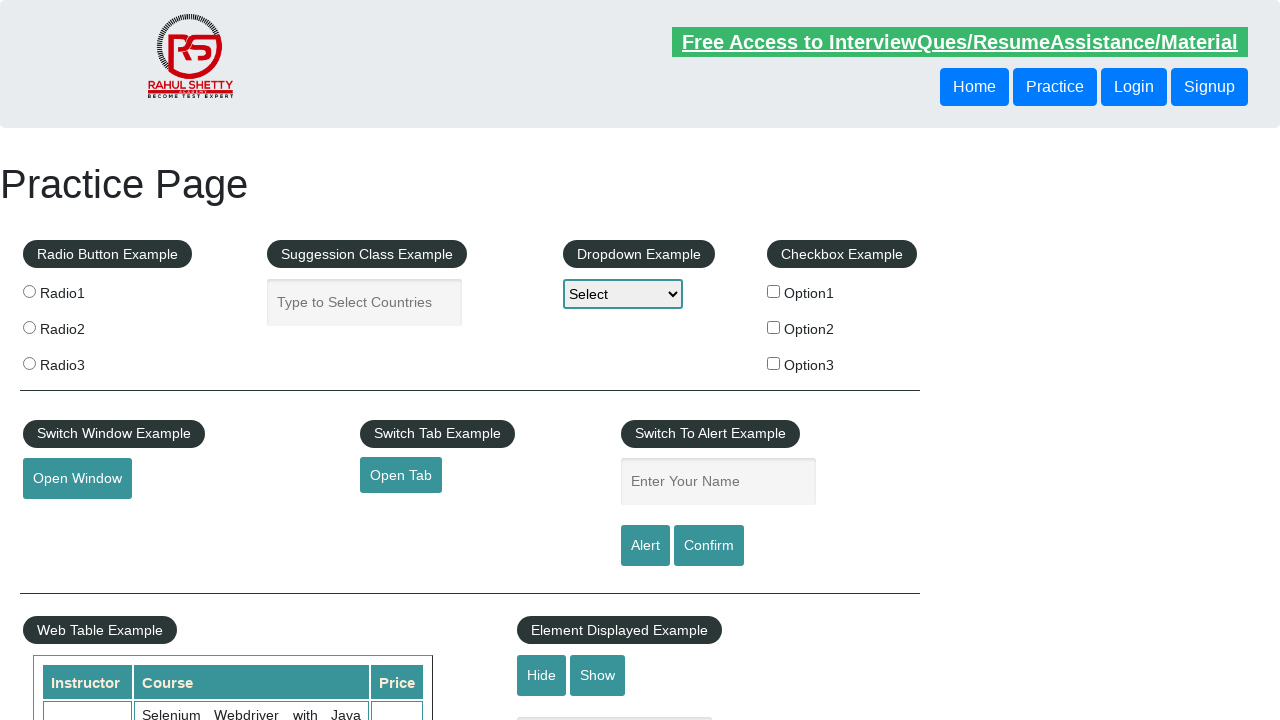

Clicked footer link 1 with keyboard shortcut to open in new tab at (68, 520) on #gf-BIG >> xpath=//table/tbody/tr/td[1]/ul >> a >> nth=1
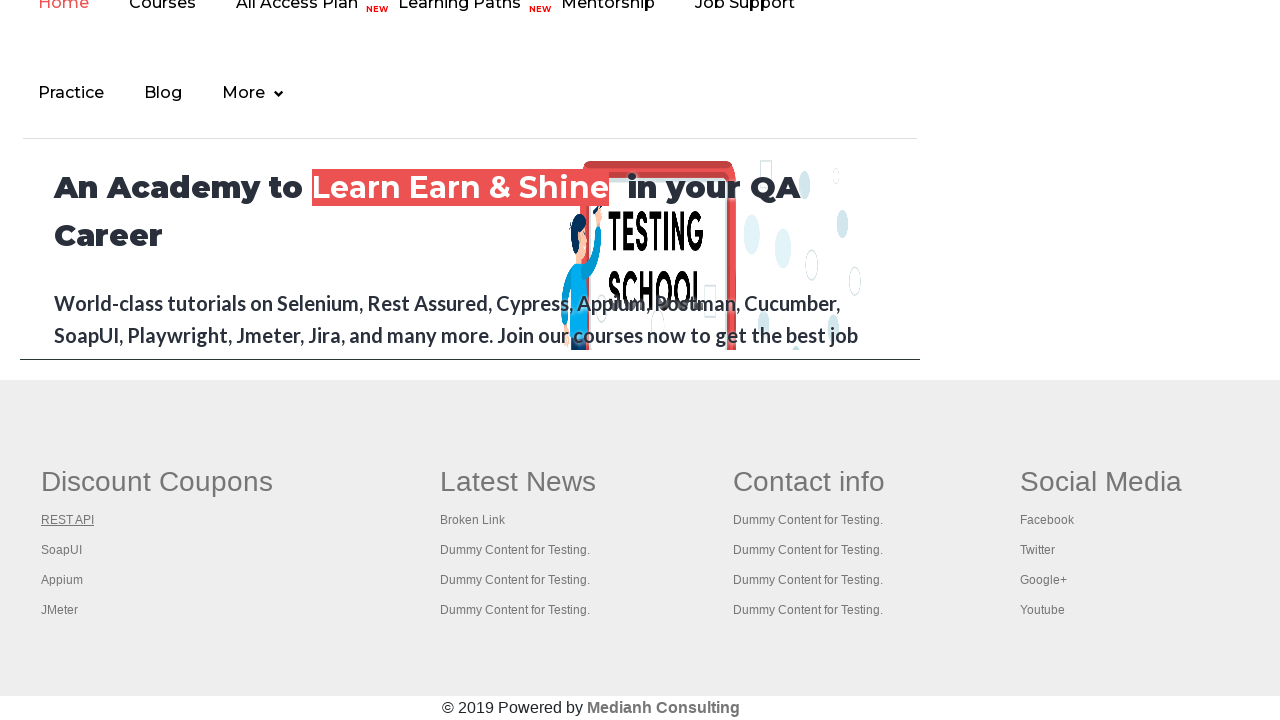

Clicked footer link 2 with keyboard shortcut to open in new tab at (62, 550) on #gf-BIG >> xpath=//table/tbody/tr/td[1]/ul >> a >> nth=2
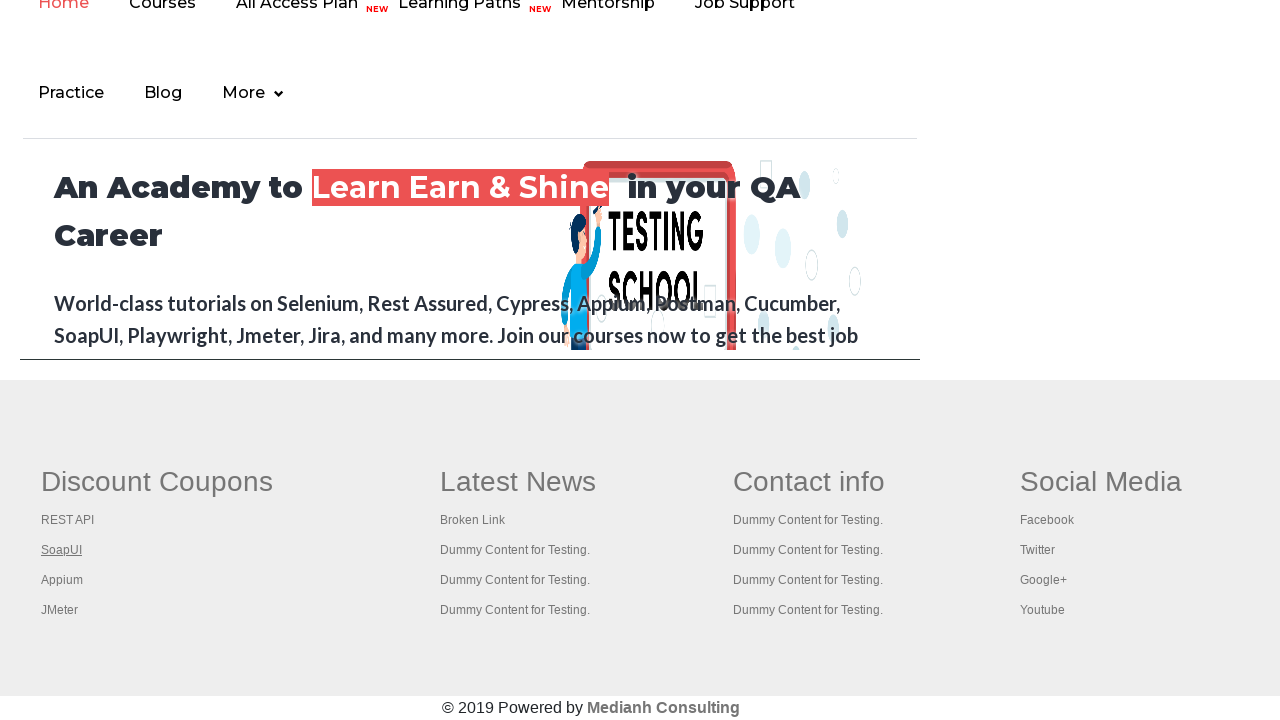

Clicked footer link 3 with keyboard shortcut to open in new tab at (62, 580) on #gf-BIG >> xpath=//table/tbody/tr/td[1]/ul >> a >> nth=3
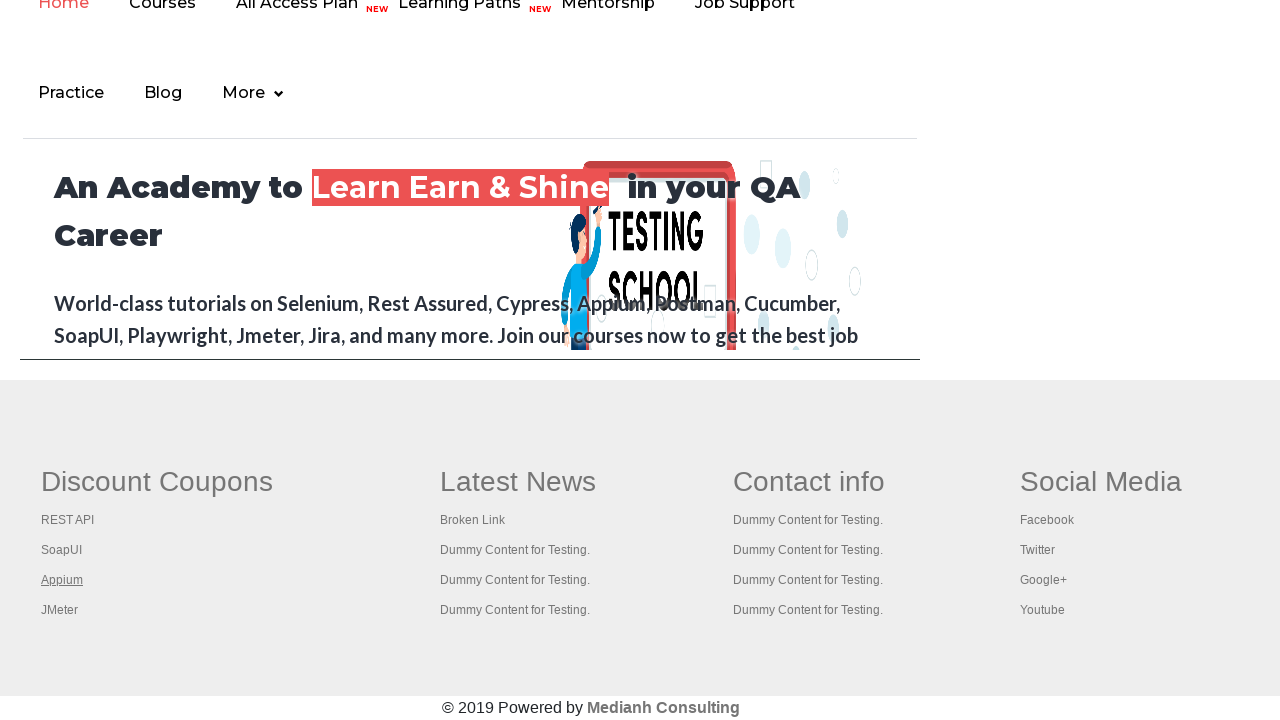

Clicked footer link 4 with keyboard shortcut to open in new tab at (60, 610) on #gf-BIG >> xpath=//table/tbody/tr/td[1]/ul >> a >> nth=4
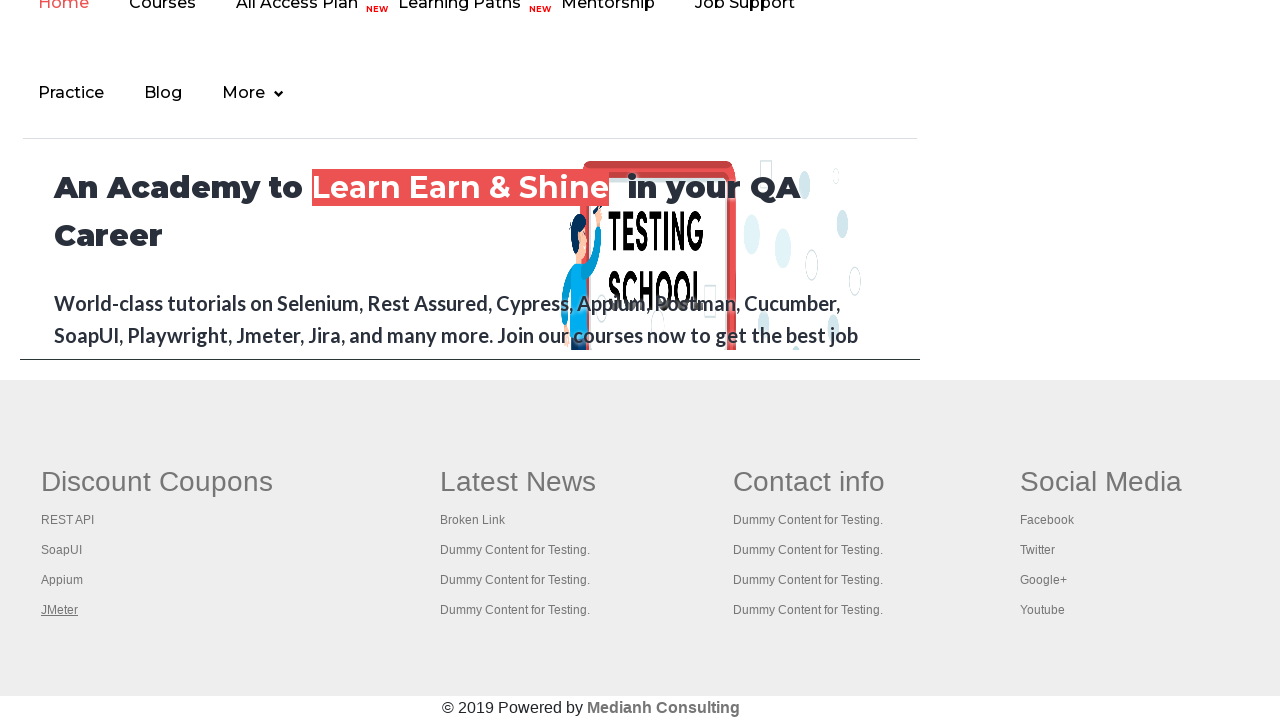

Retrieved all 5 open pages/tabs from the browser context
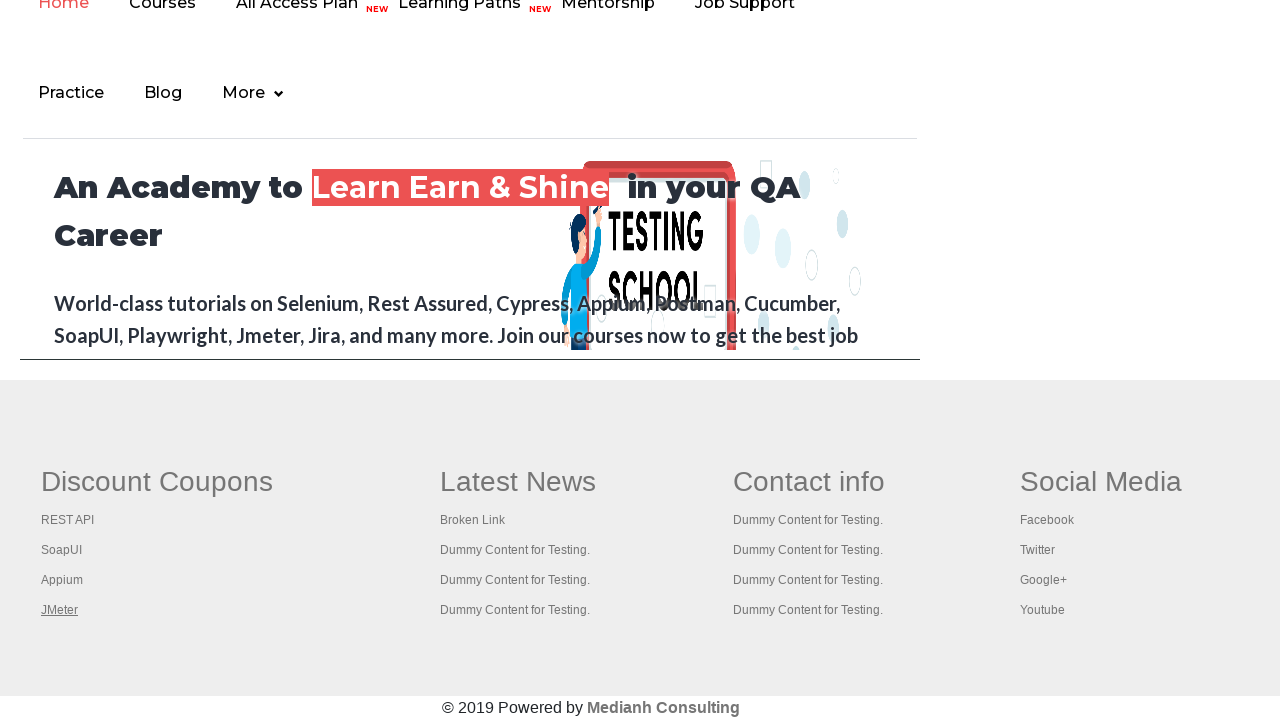

Brought page to front: Practice Page
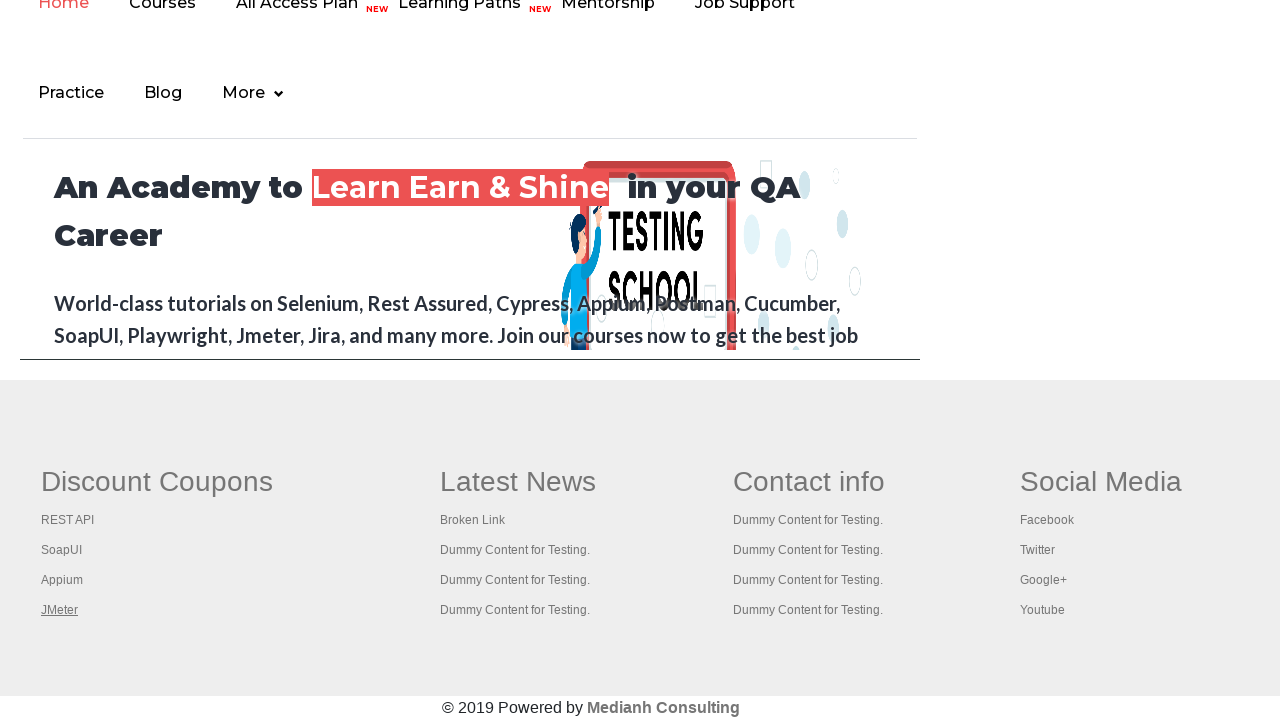

Brought page to front: REST API Tutorial
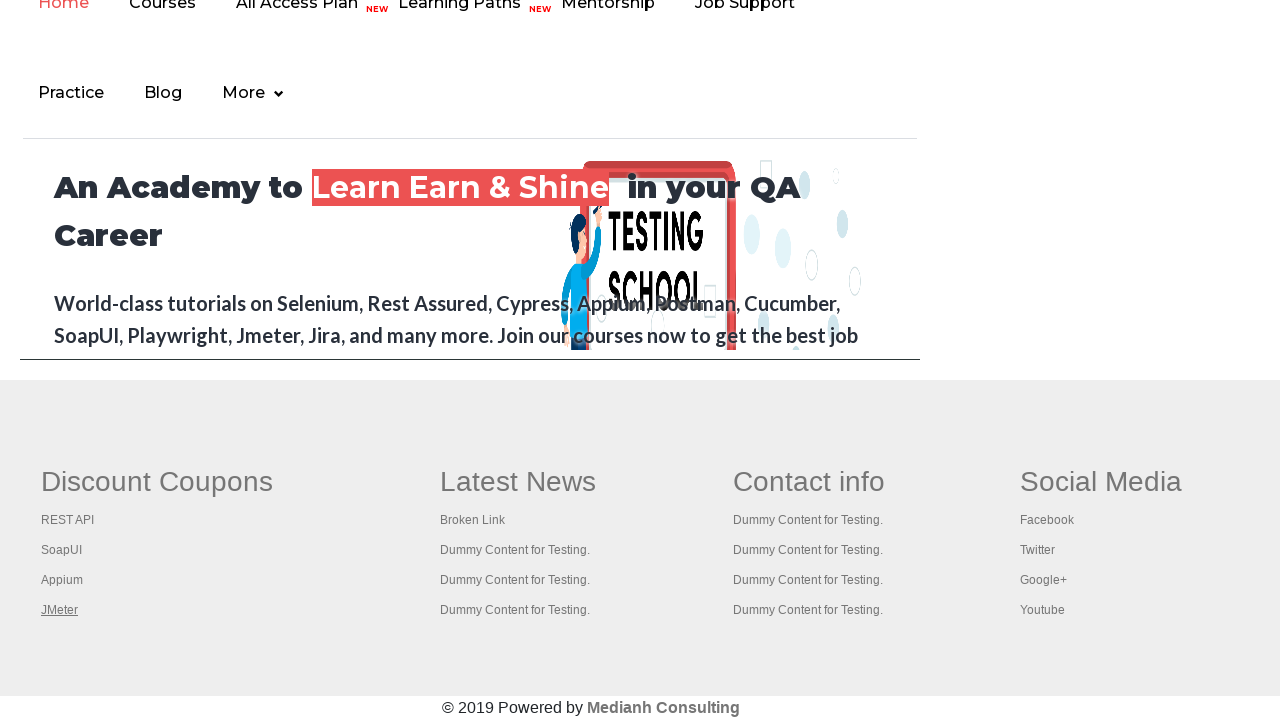

Brought page to front: The World’s Most Popular API Testing Tool | SoapUI
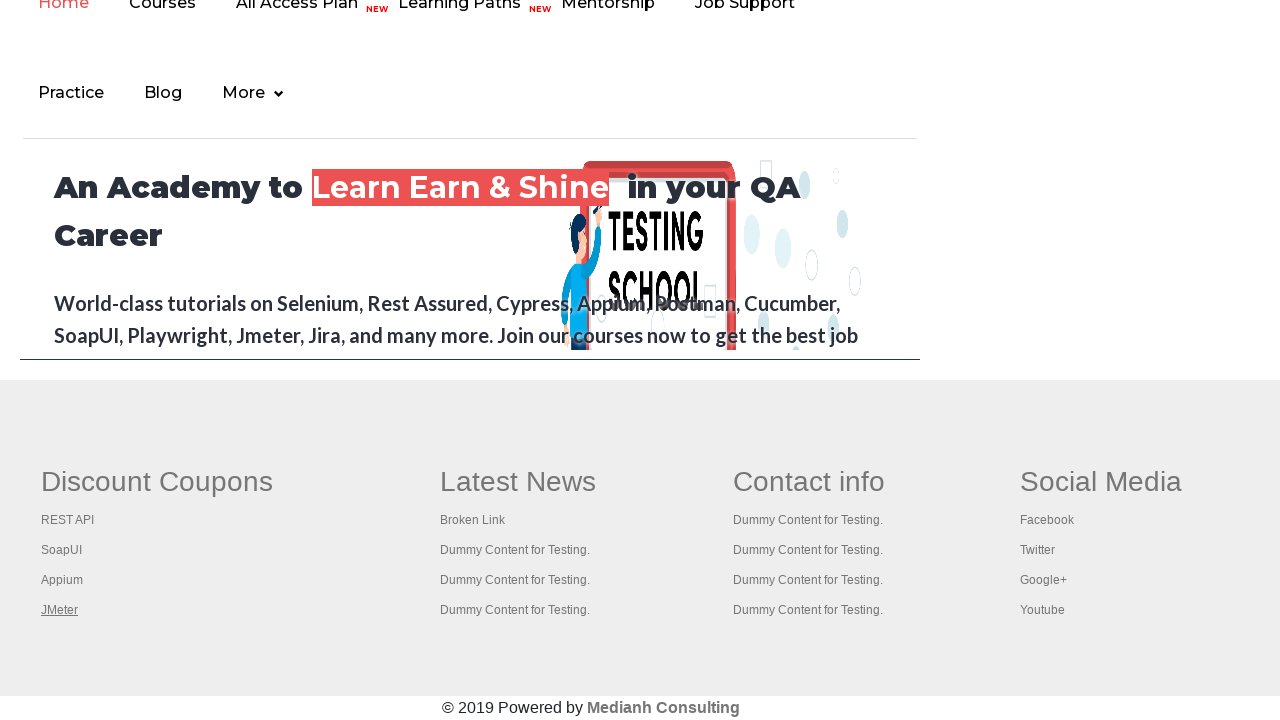

Brought page to front: Appium tutorial for Mobile Apps testing | RahulShetty Academy | Rahul
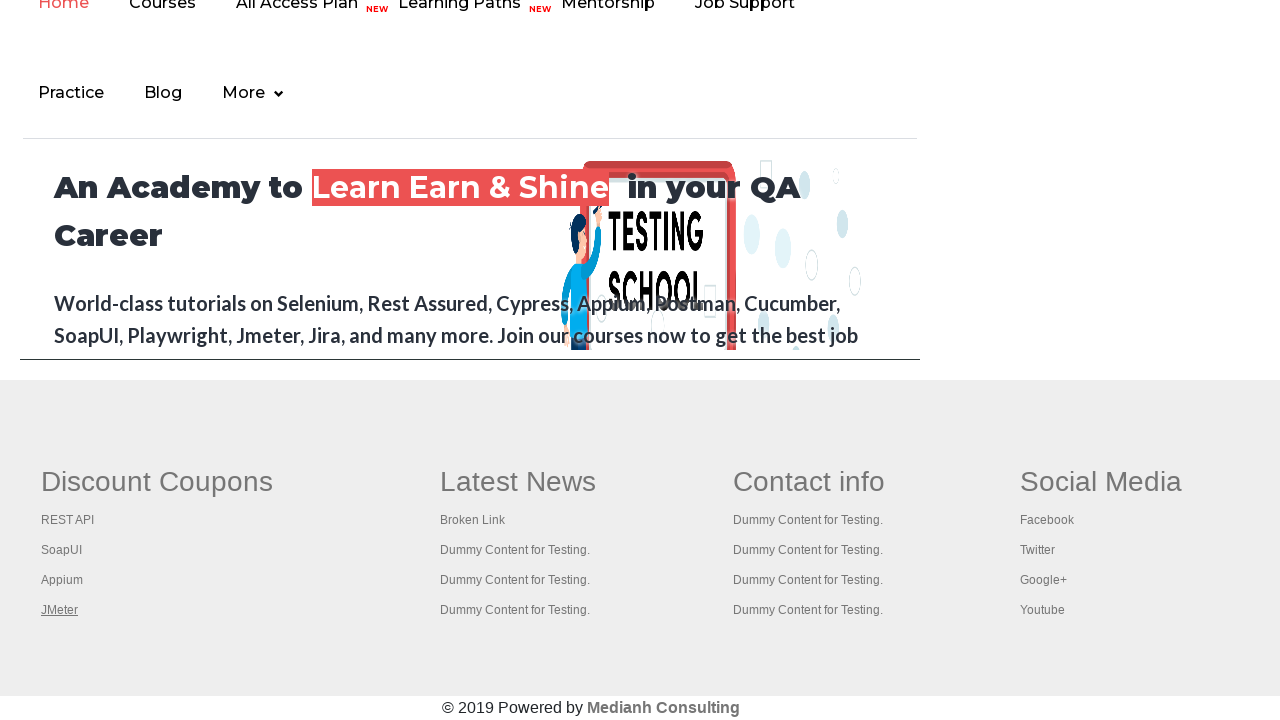

Brought page to front: Apache JMeter - Apache JMeter™
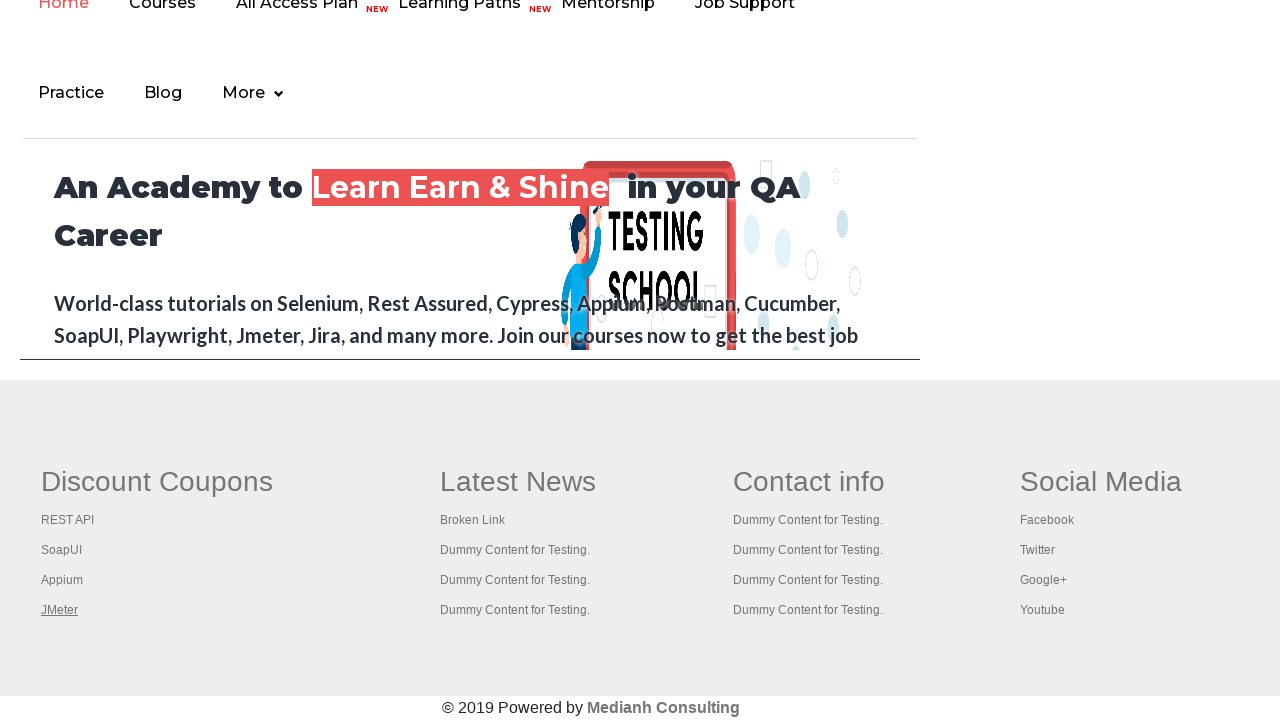

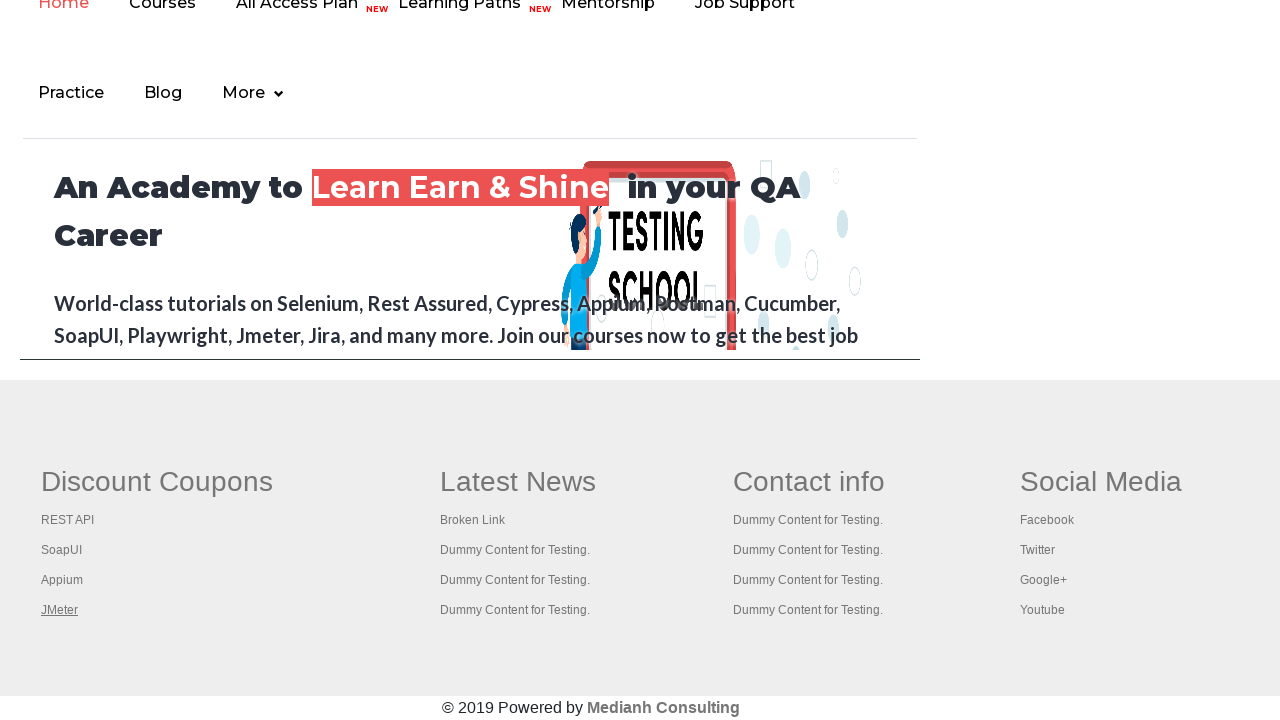